Automates a typing test by clicking the start button, then repeatedly reading words from the test container and typing them into the input area.

Starting URL: https://www.typingtest.com/

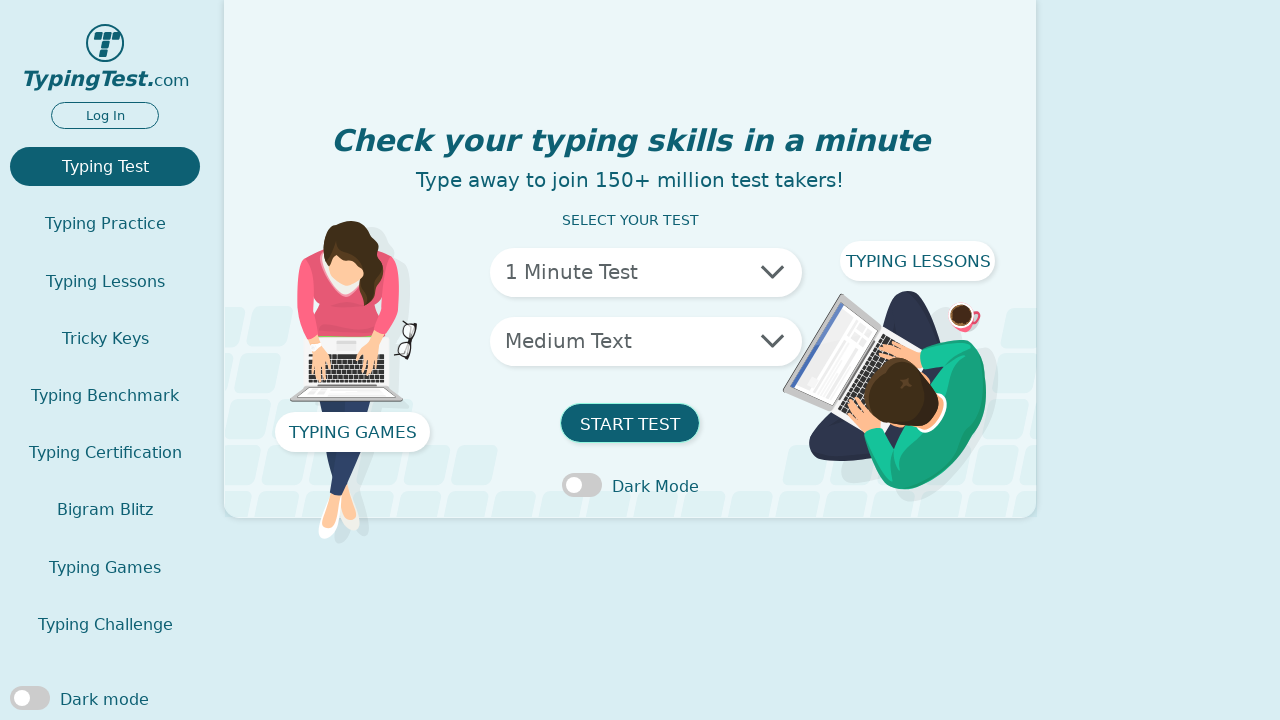

Waited for page to load with networkidle state
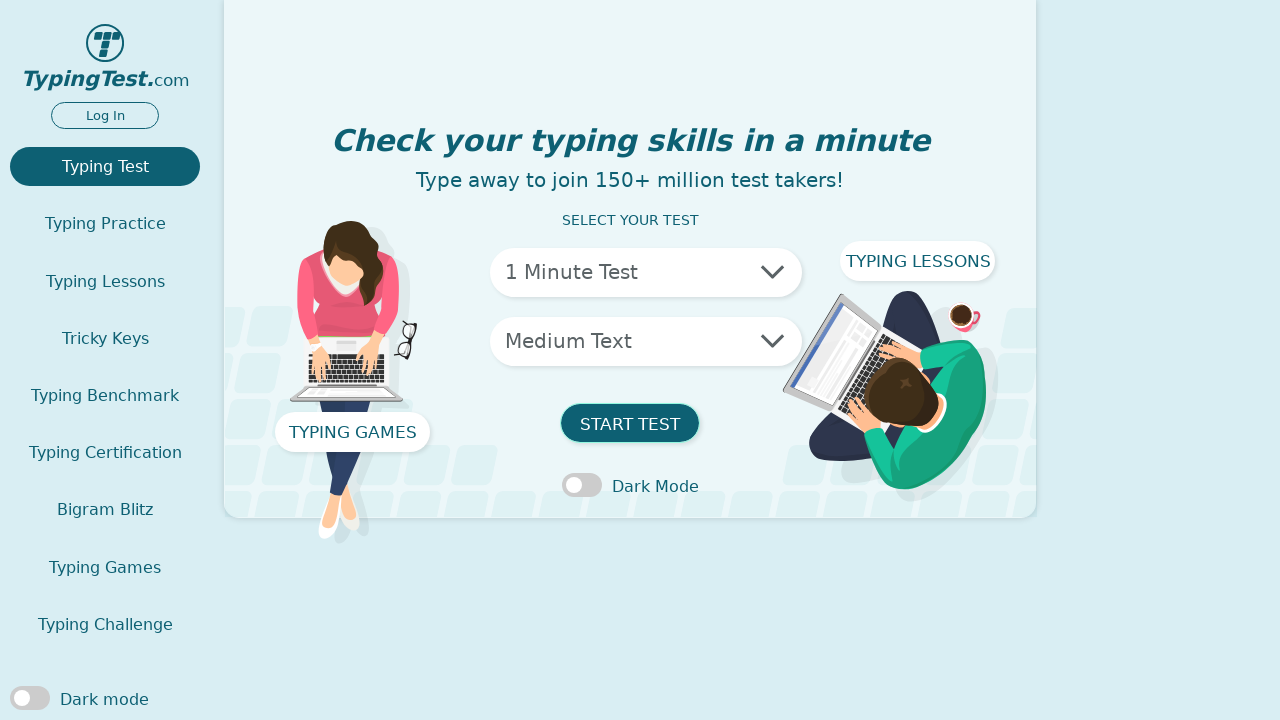

Clicked the start button to begin typing test at (630, 423) on #testStartForm button
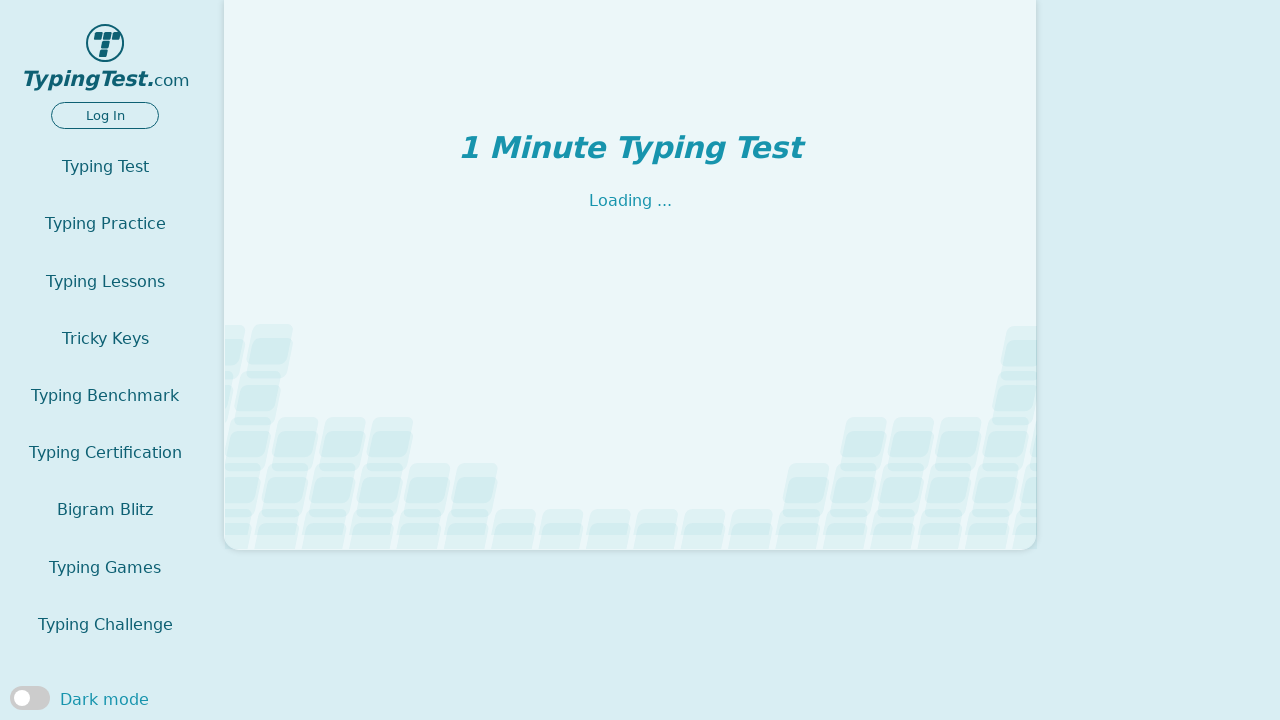

Waited 3 seconds for test to initialize
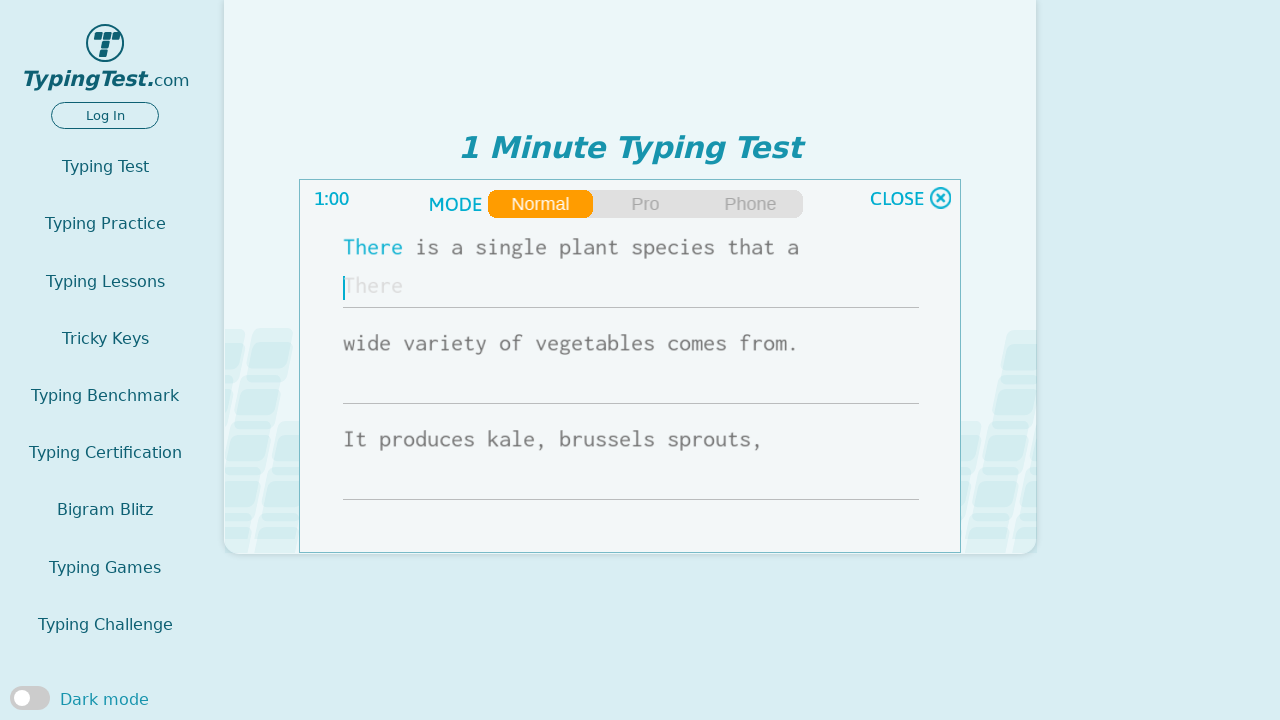

Waited 2 seconds to view typing test results
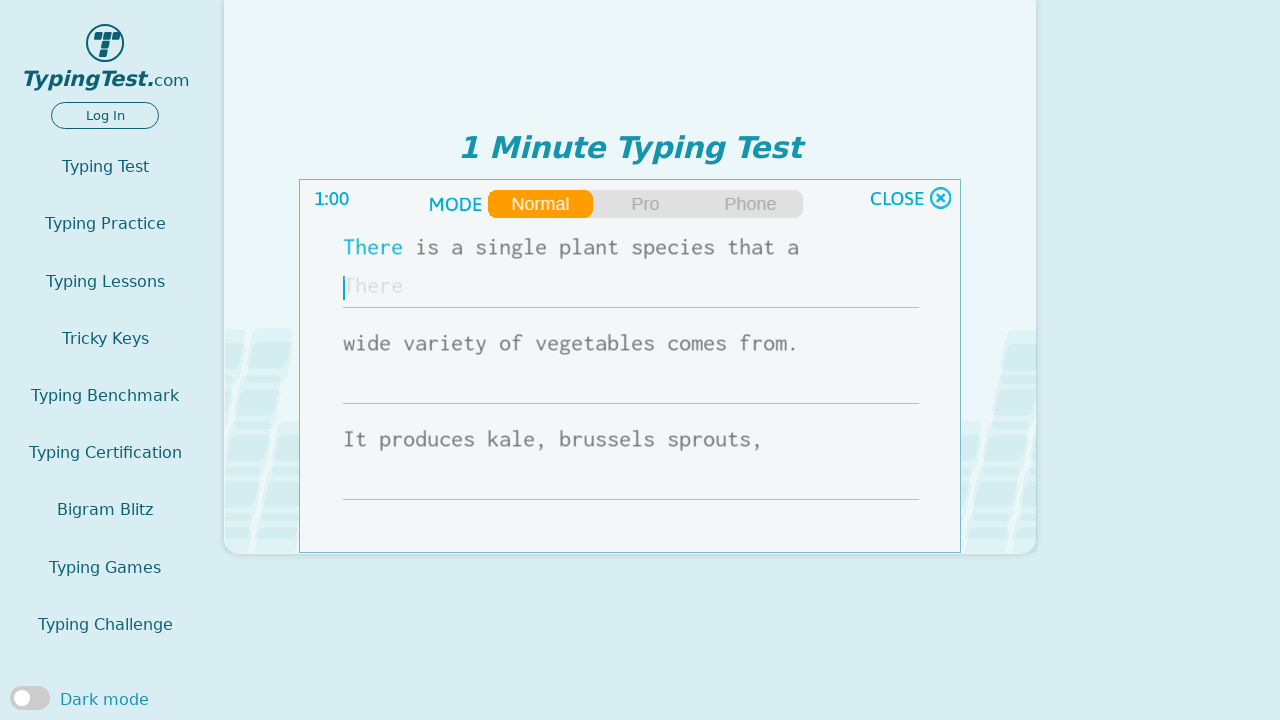

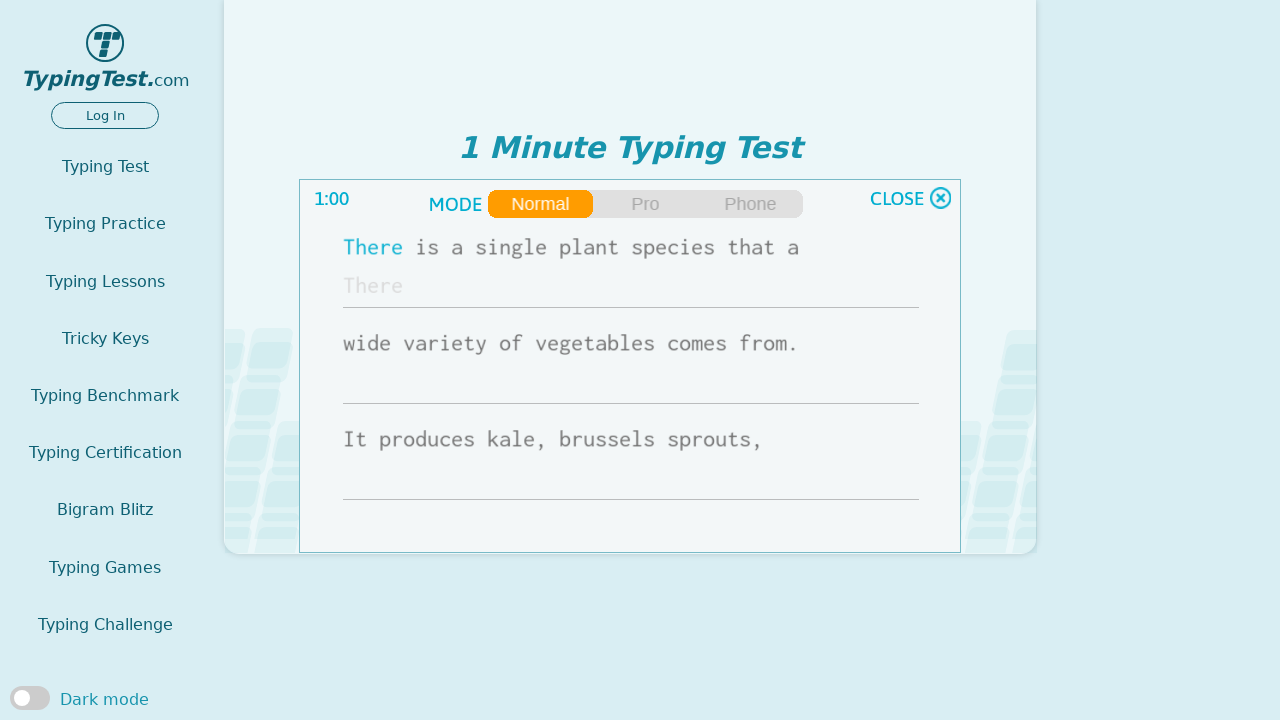